Tests that todo data persists after page reload

Starting URL: https://demo.playwright.dev/todomvc

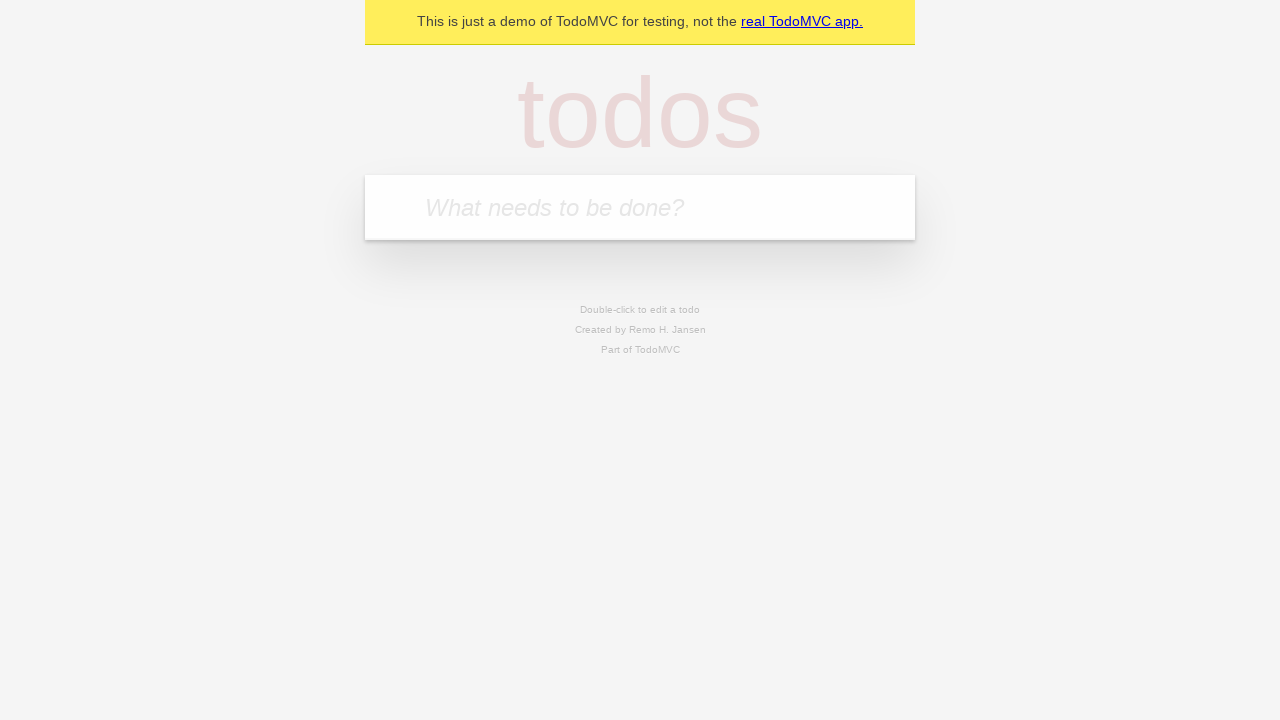

Filled todo input with 'buy some cheese' on internal:attr=[placeholder="What needs to be done?"i]
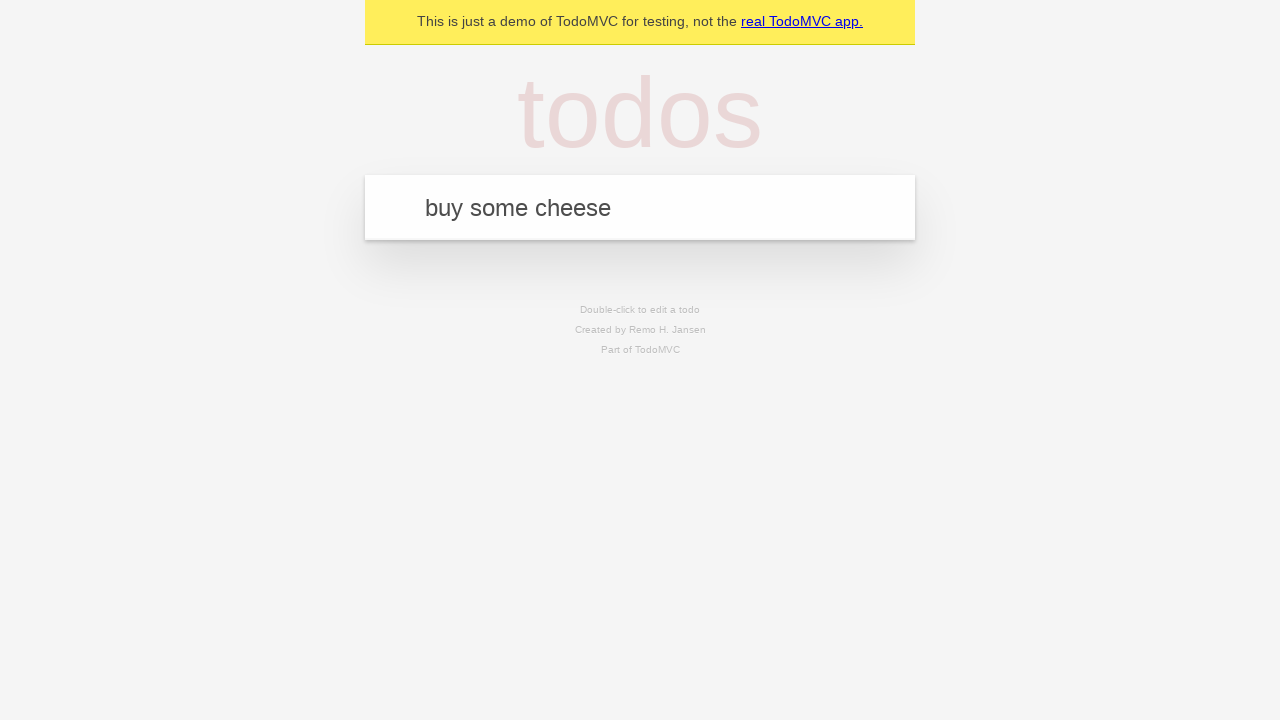

Pressed Enter to add first todo on internal:attr=[placeholder="What needs to be done?"i]
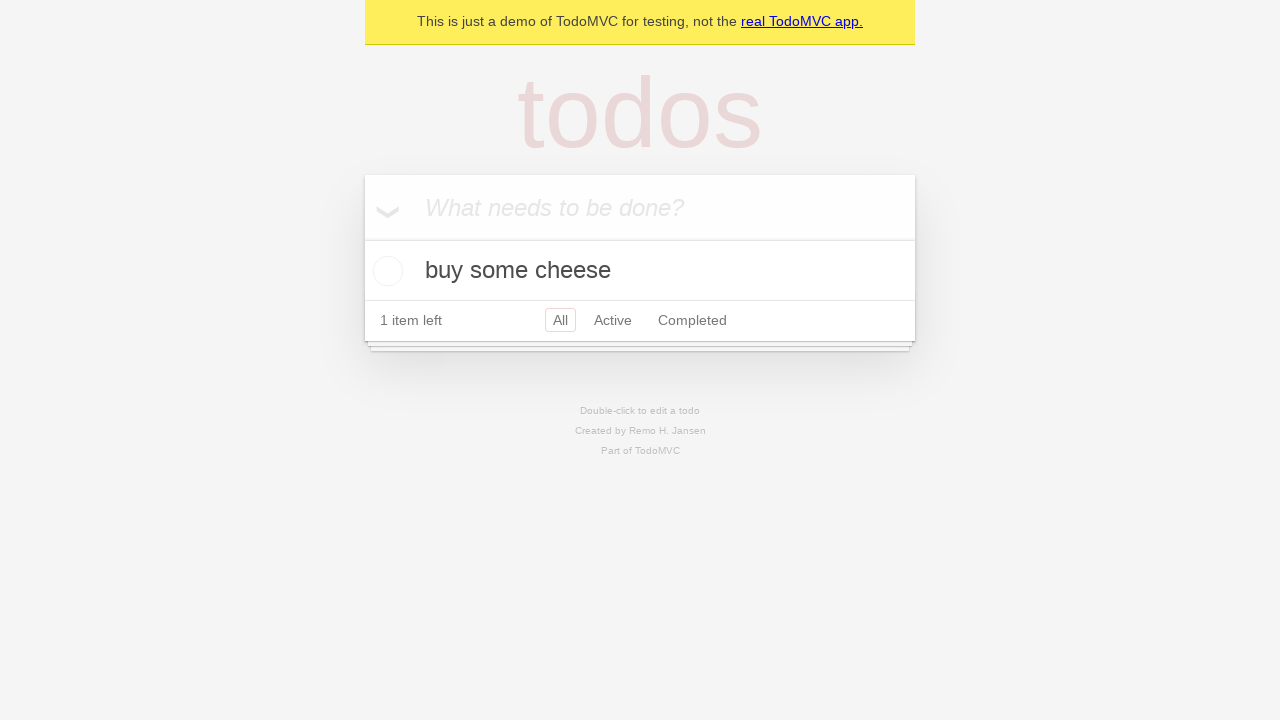

Filled todo input with 'feed the cat' on internal:attr=[placeholder="What needs to be done?"i]
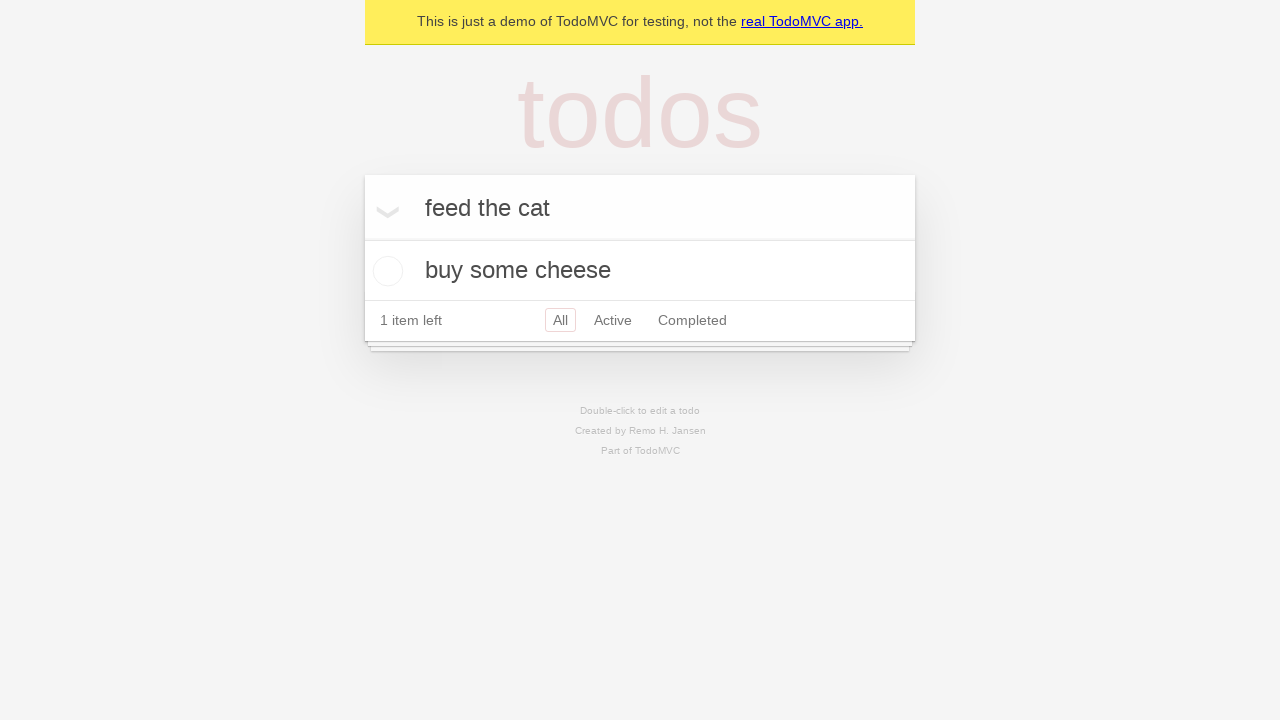

Pressed Enter to add second todo on internal:attr=[placeholder="What needs to be done?"i]
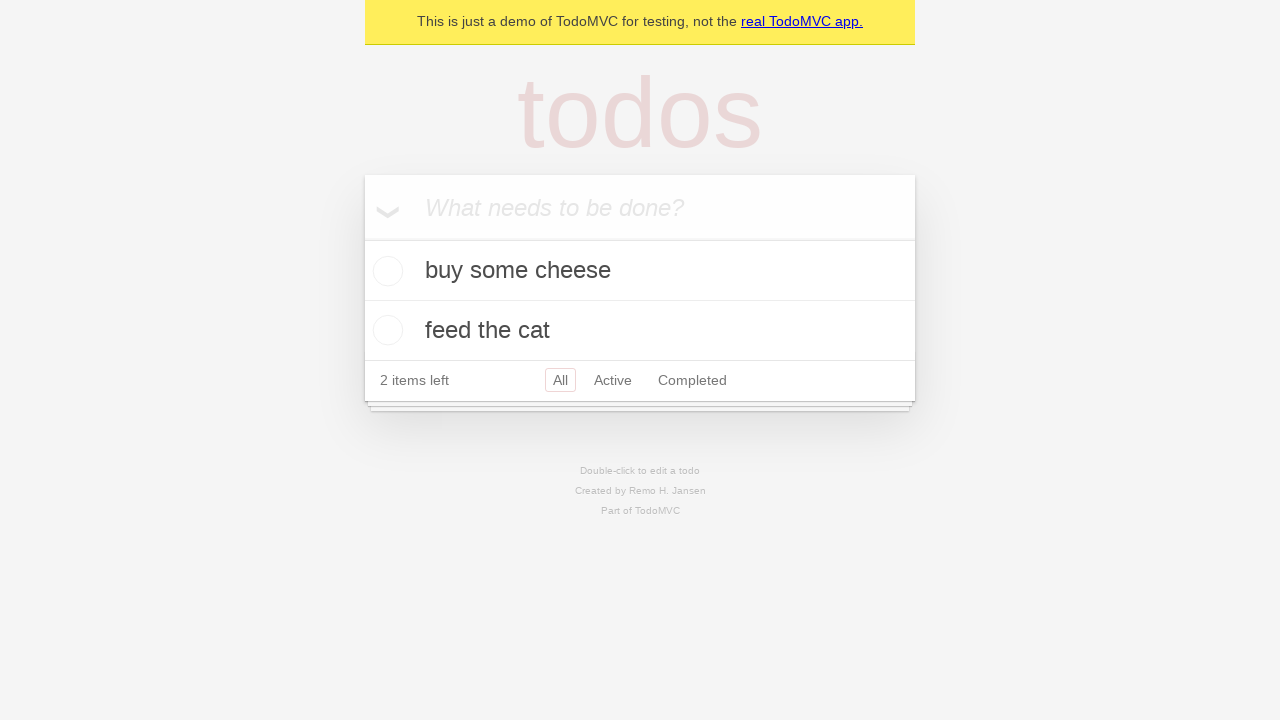

Located all todo items
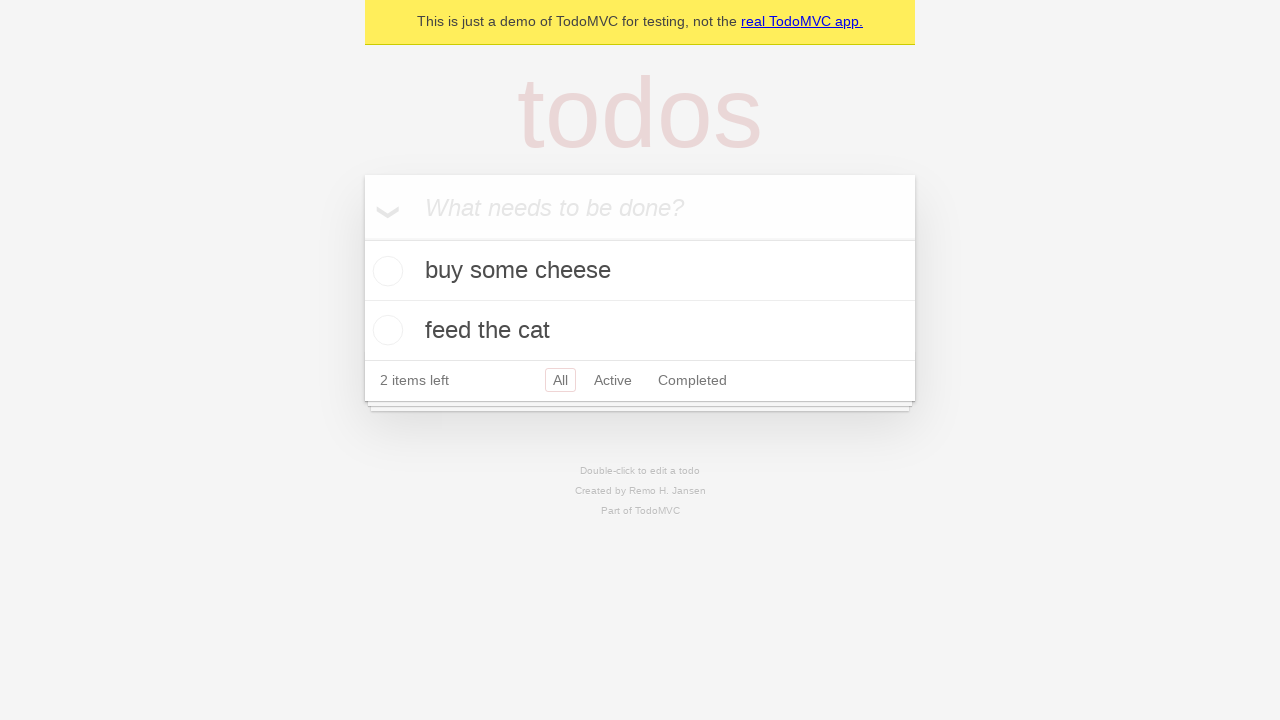

Located checkbox for first todo item
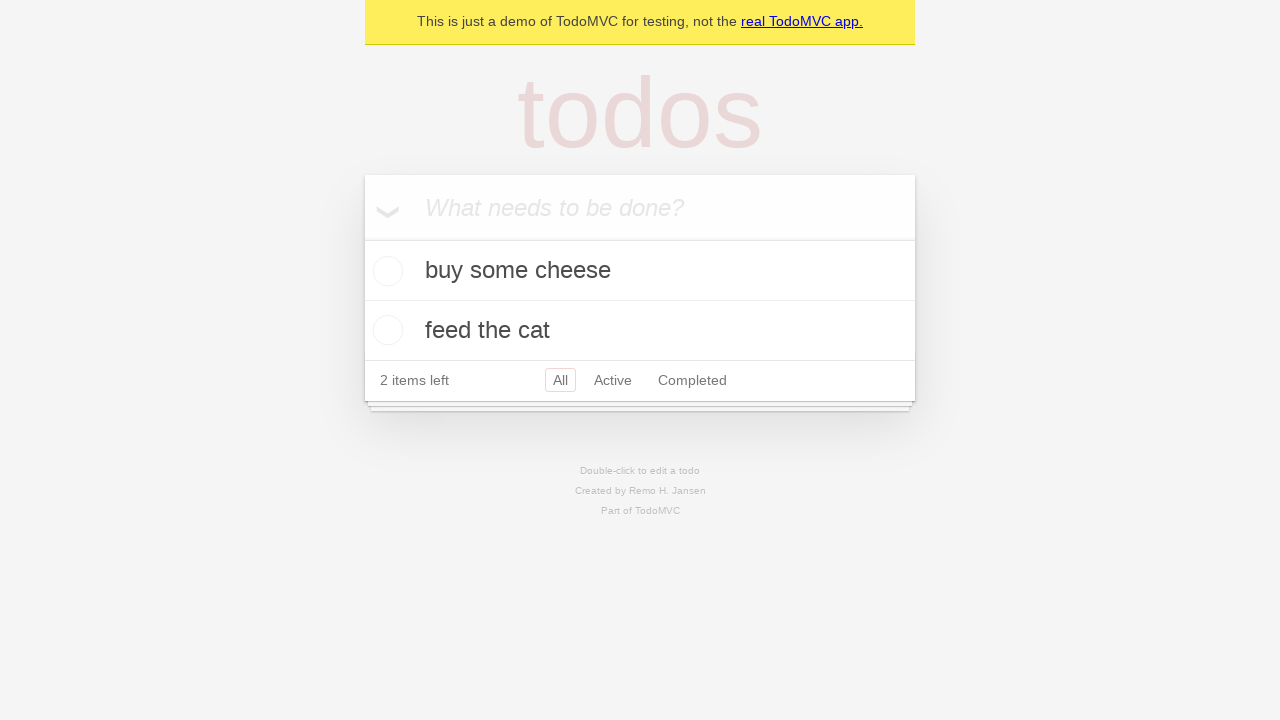

Checked the first todo item at (385, 271) on internal:testid=[data-testid="todo-item"s] >> nth=0 >> internal:role=checkbox
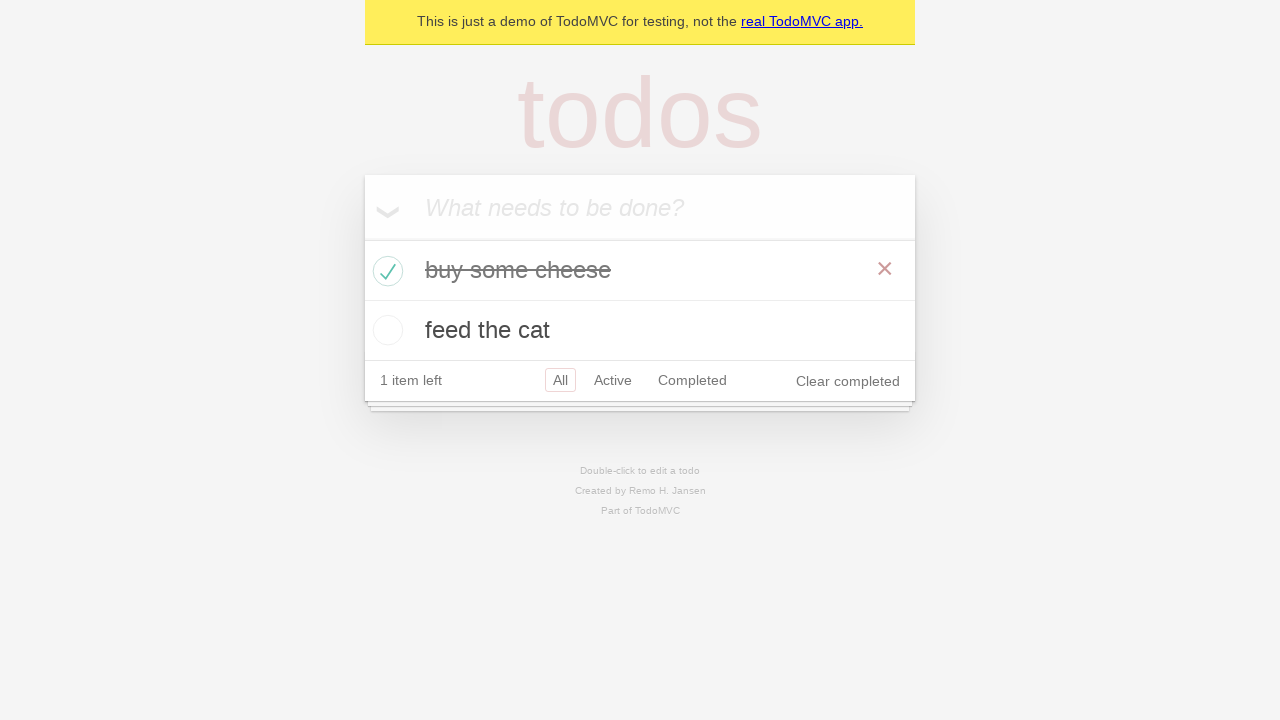

Reloaded the page to test data persistence
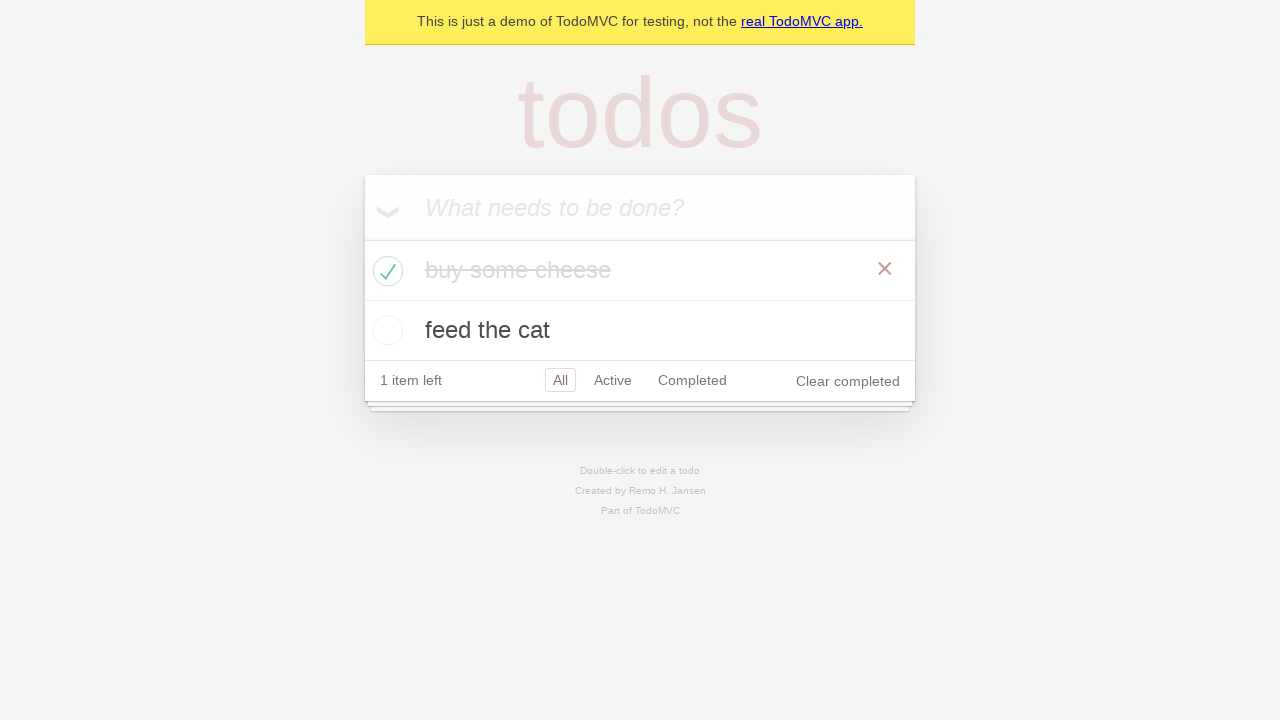

Todo items loaded after page reload
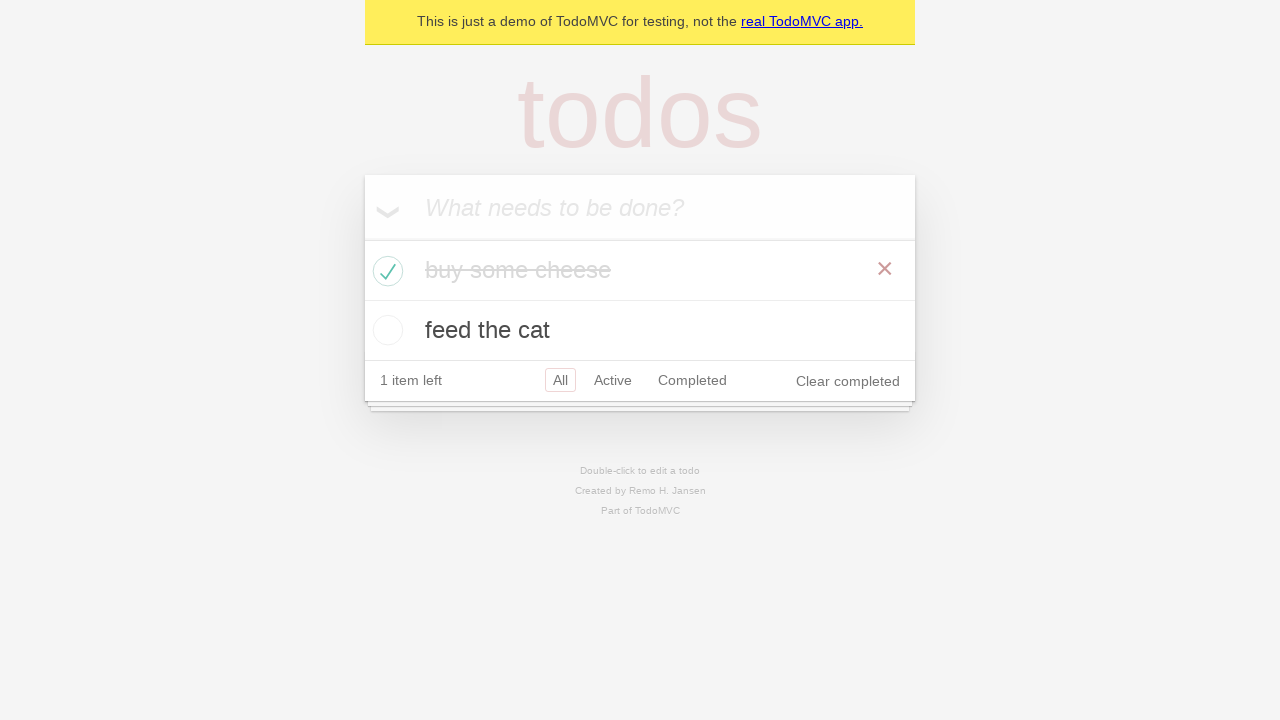

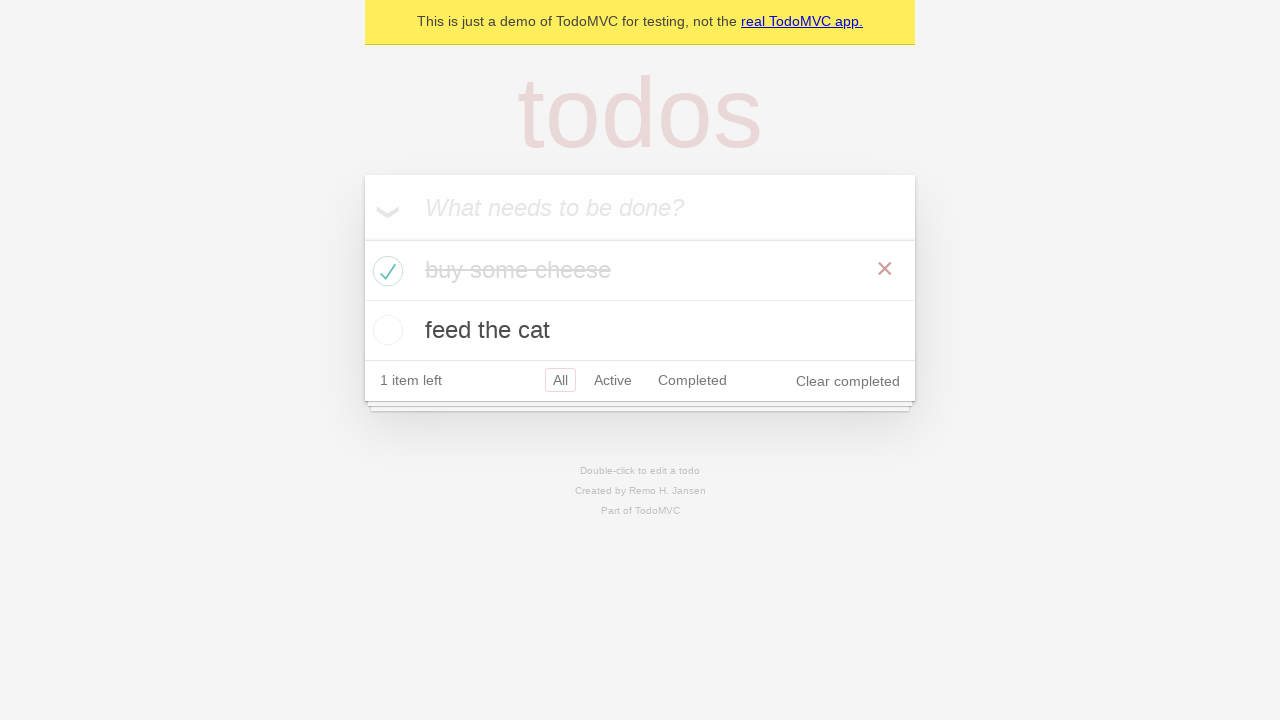